Tests JavaScript Alert by clicking the alert button, accepting the alert, and verifying the result status shows acceptance

Starting URL: http://the-internet.herokuapp.com/javascript_alerts

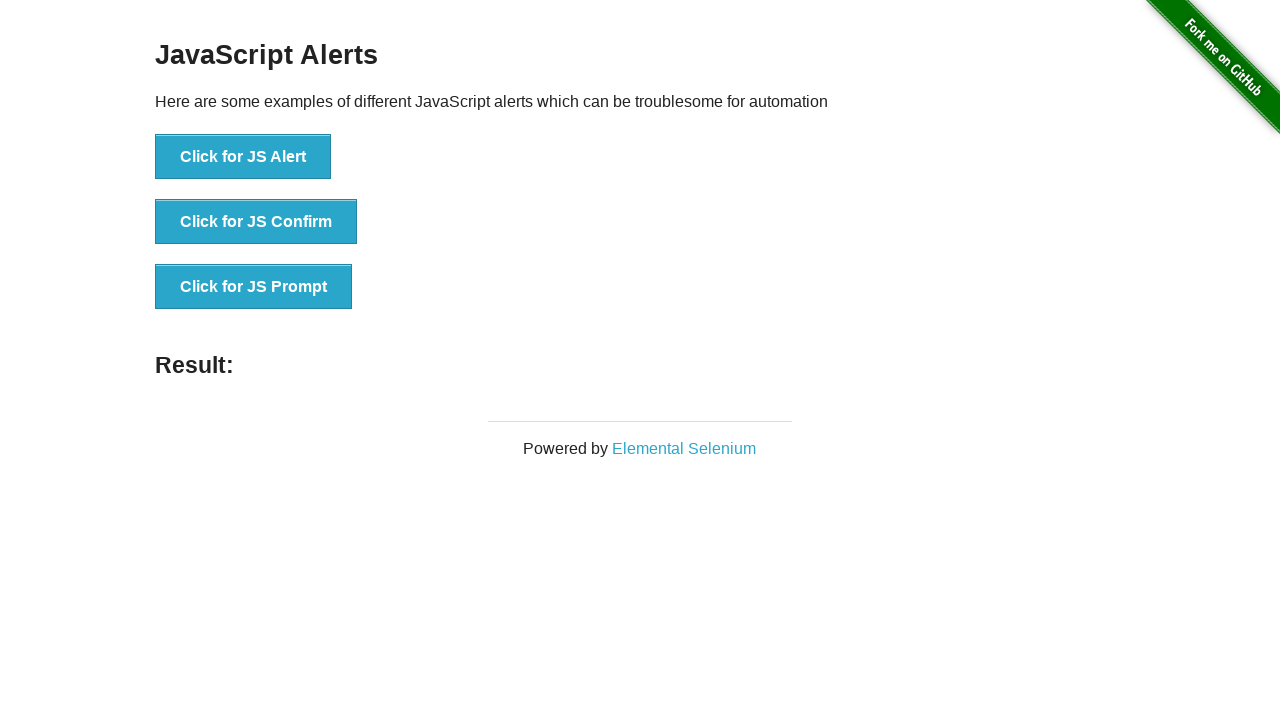

Clicked the JavaScript Alert button at (243, 157) on xpath=//button[@onclick='jsAlert()']
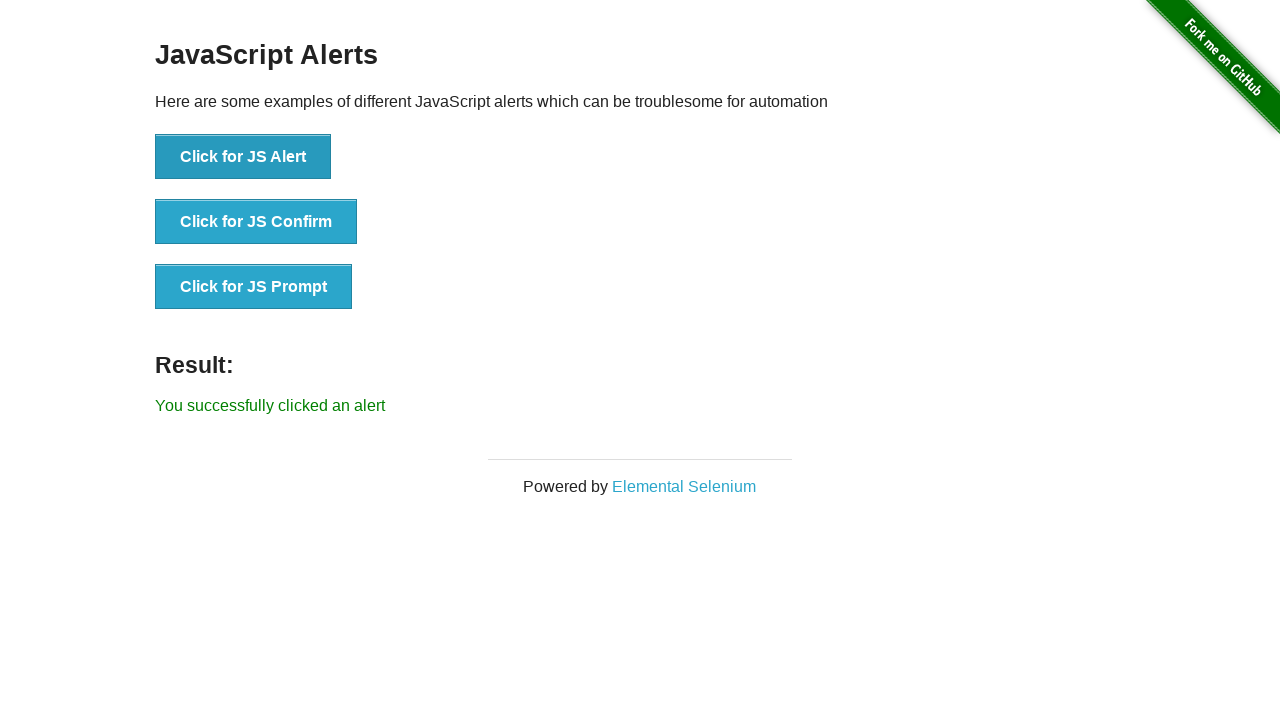

Set up dialog handler to accept the alert
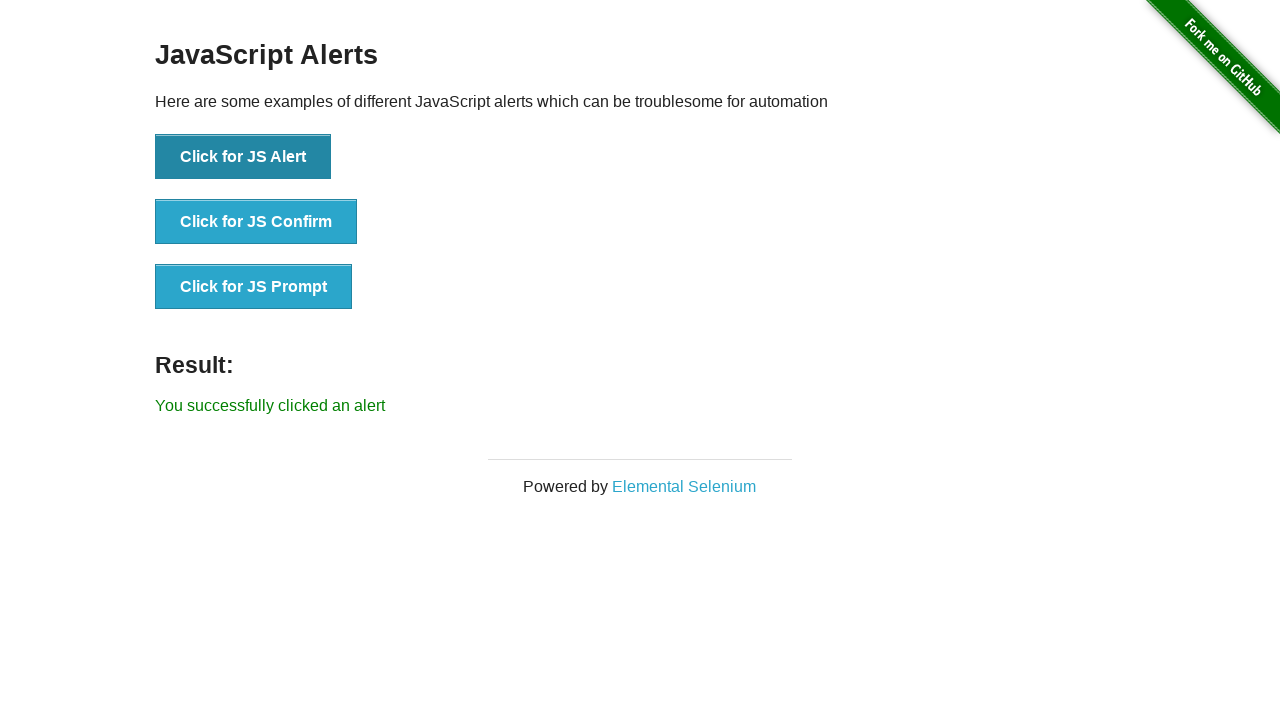

Result element appeared after accepting the alert
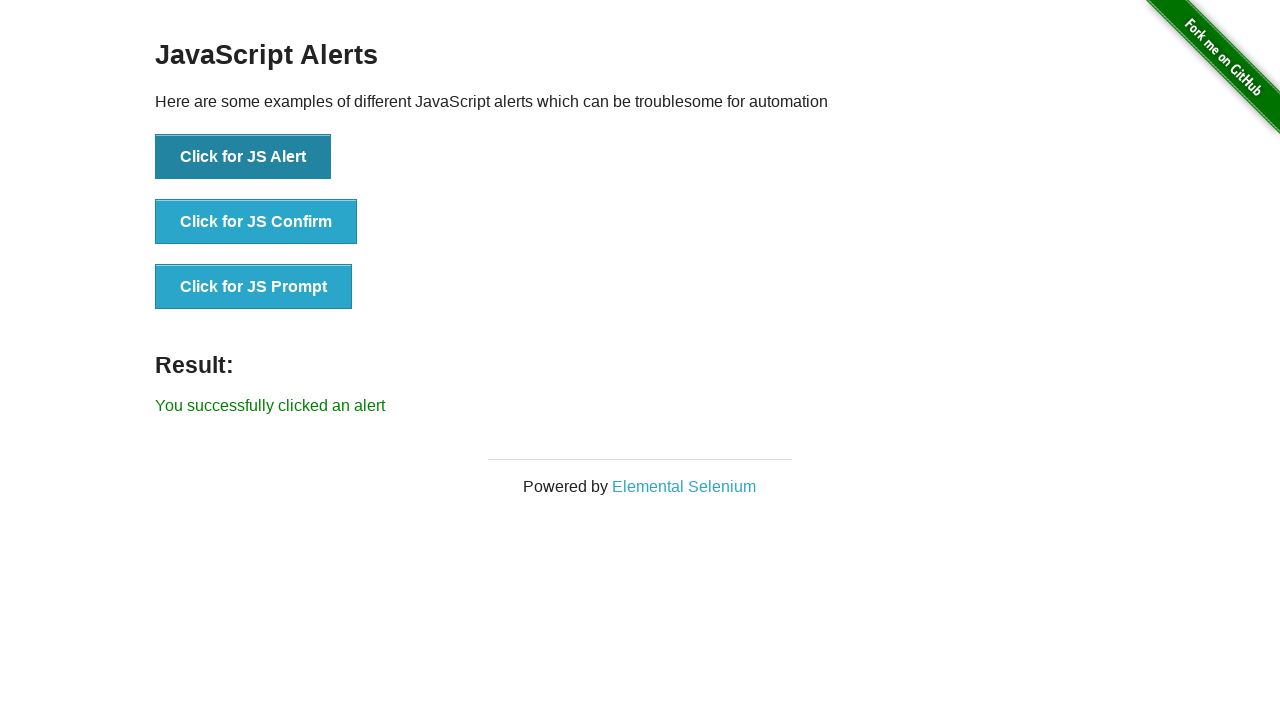

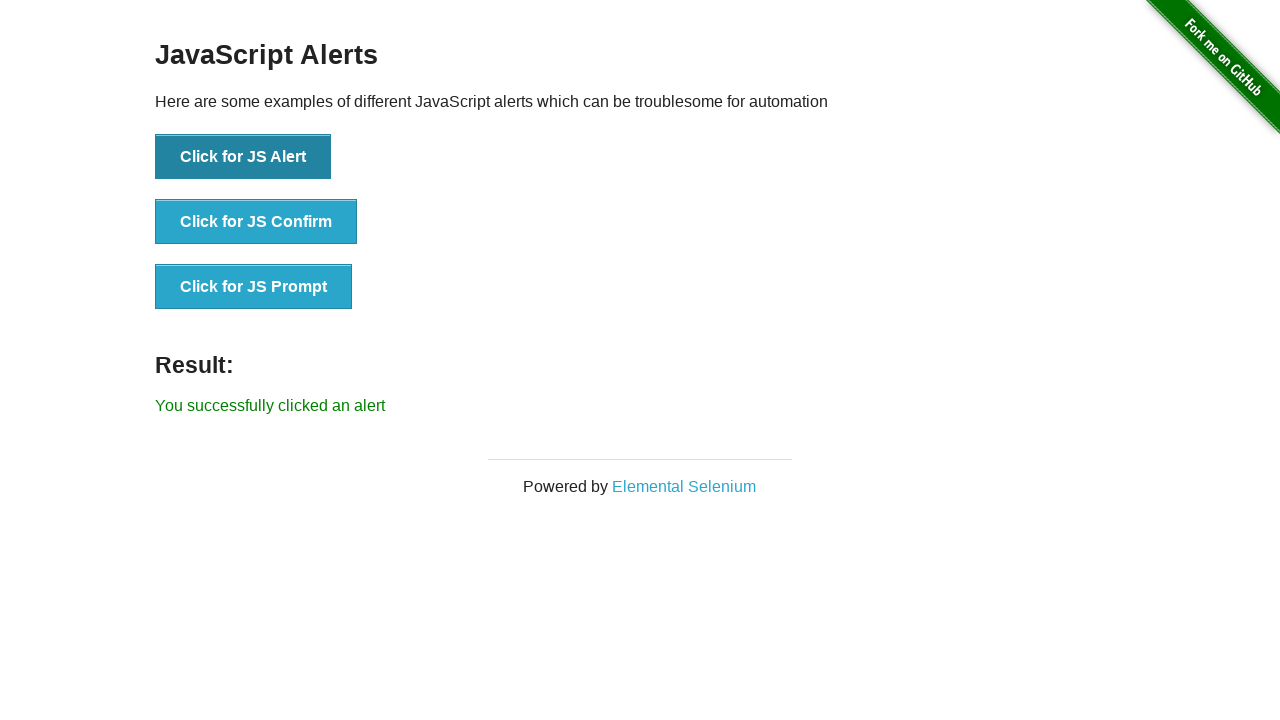